Tests that a button dynamically changes color by waiting for it to have a specific CSS class, then clicking it

Starting URL: https://demoqa.com/dynamic-properties

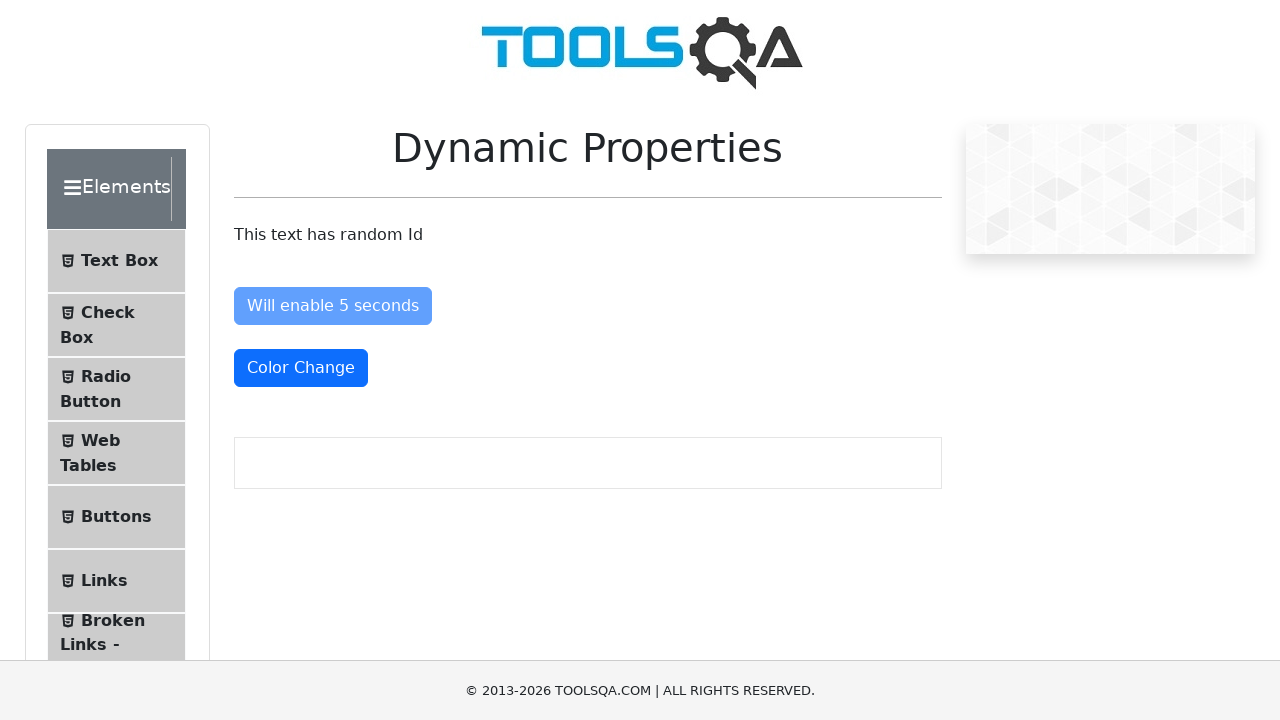

Located the color change button by ID 'colorChange'
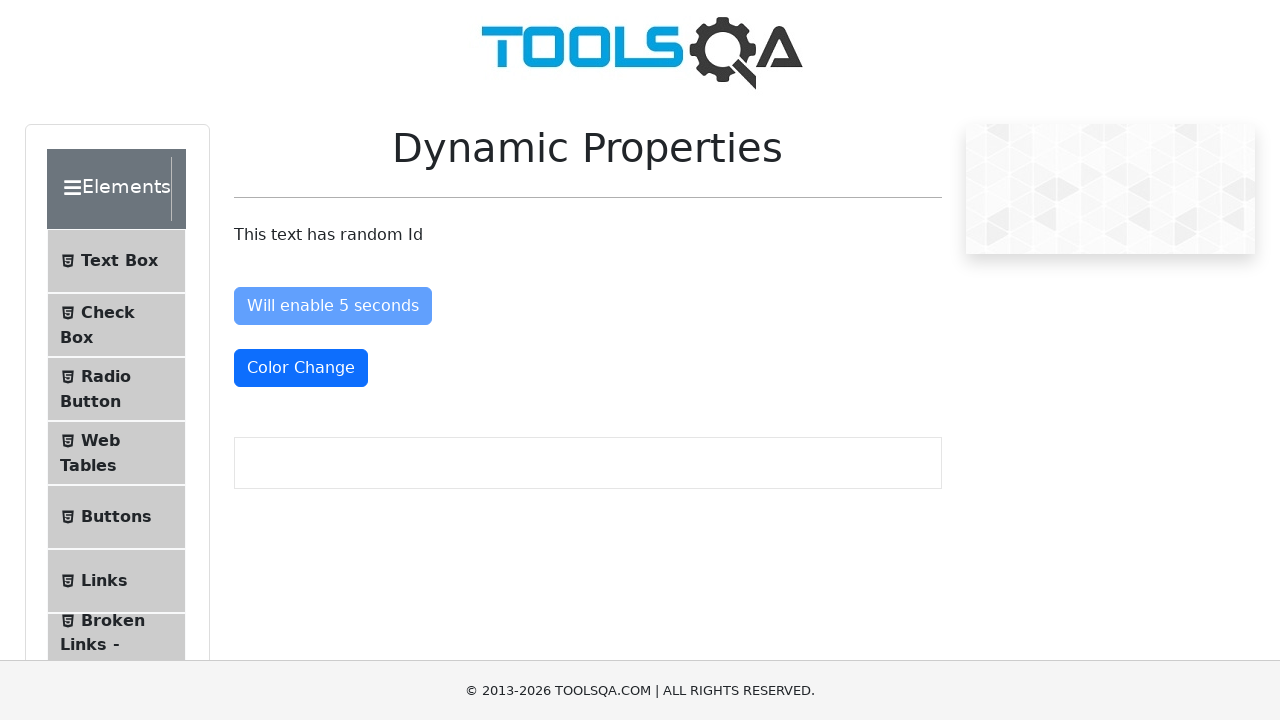

Verified that the button is enabled
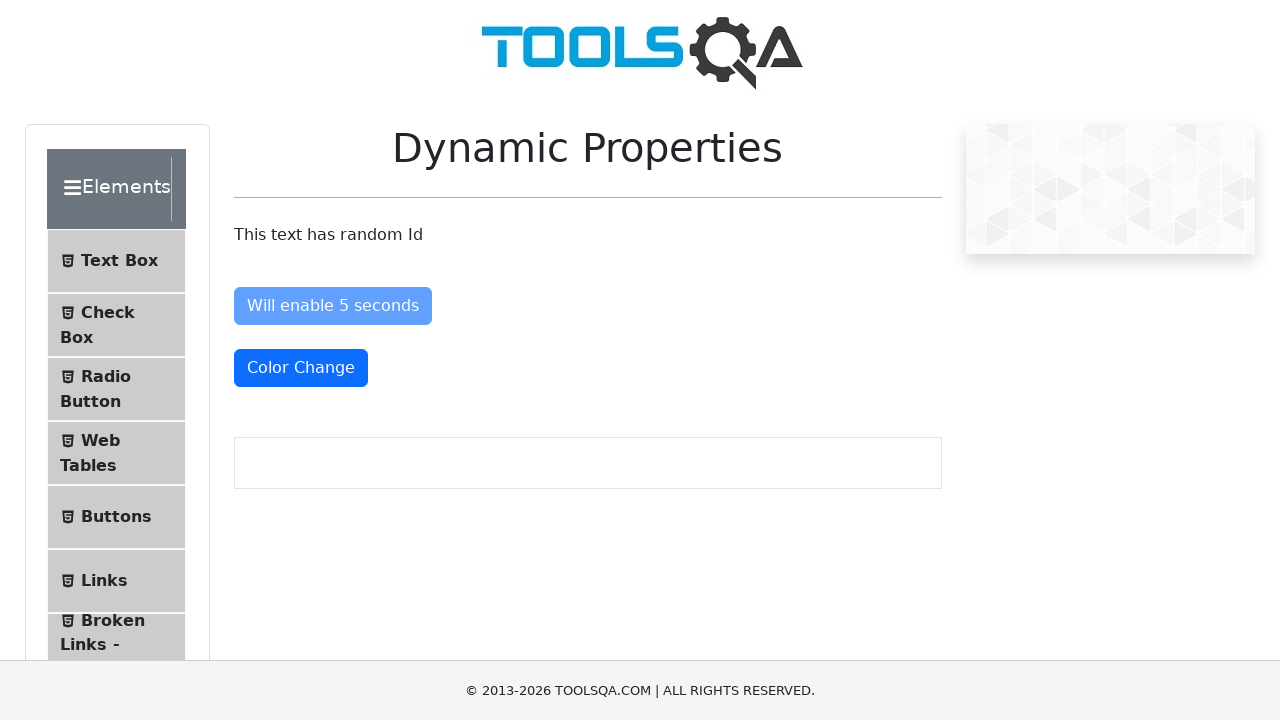

Waited for button to have 'text-danger' class indicating color change
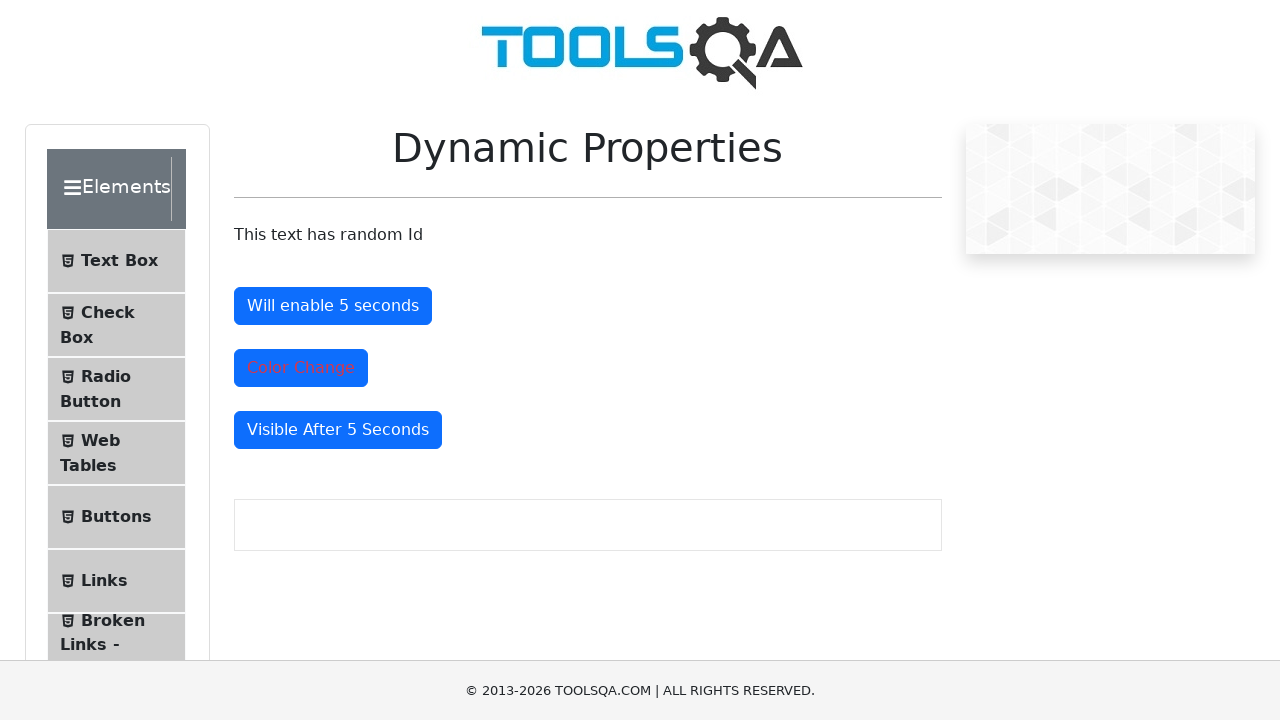

Clicked the color change button at (301, 368) on #colorChange
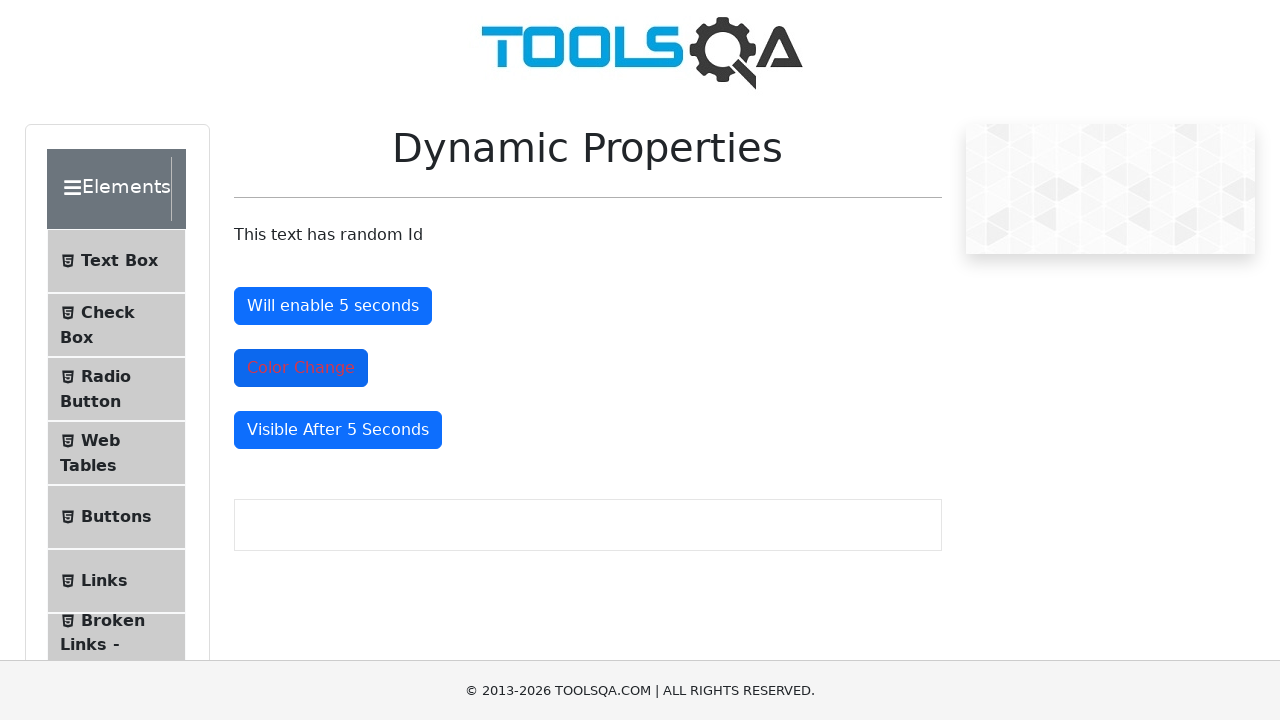

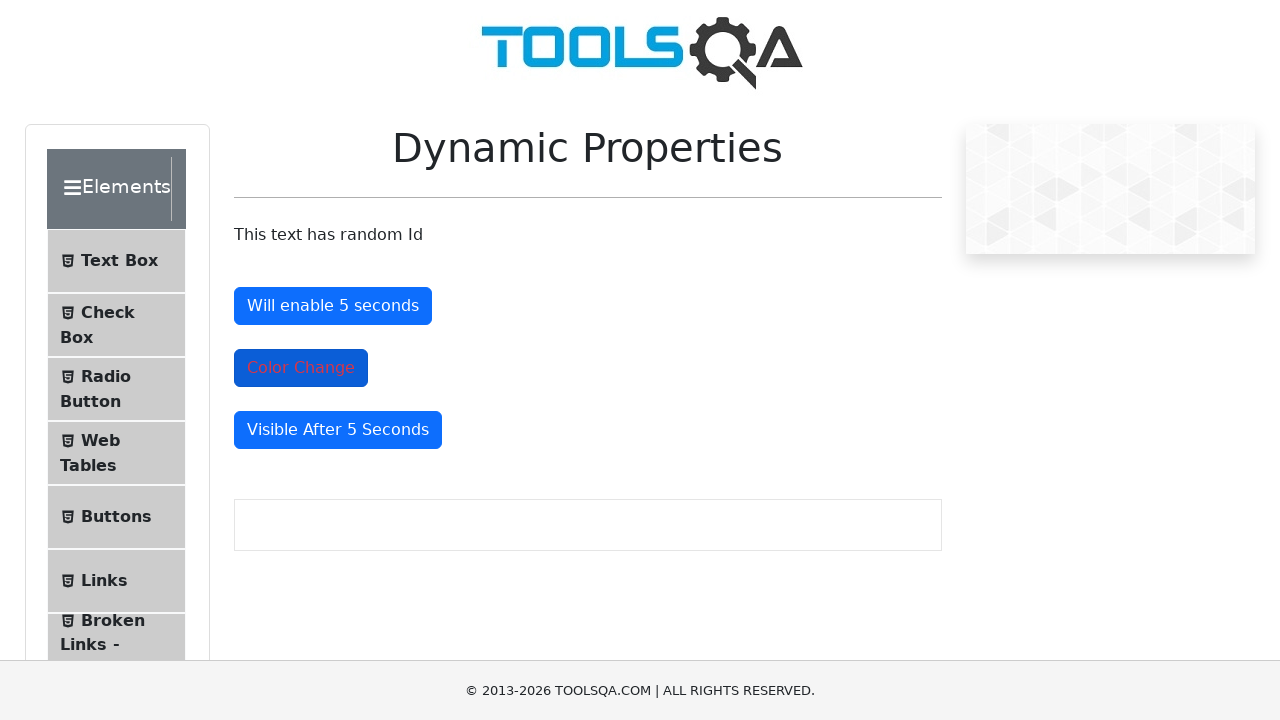